Navigates to Uber's University careers page, waits for job listings to load, scrolls to load more results by pressing End key and clicking "Load more" button if present, and verifies job listing links are displayed.

Starting URL: https://www.uber.com/us/en/careers/list/?department=University

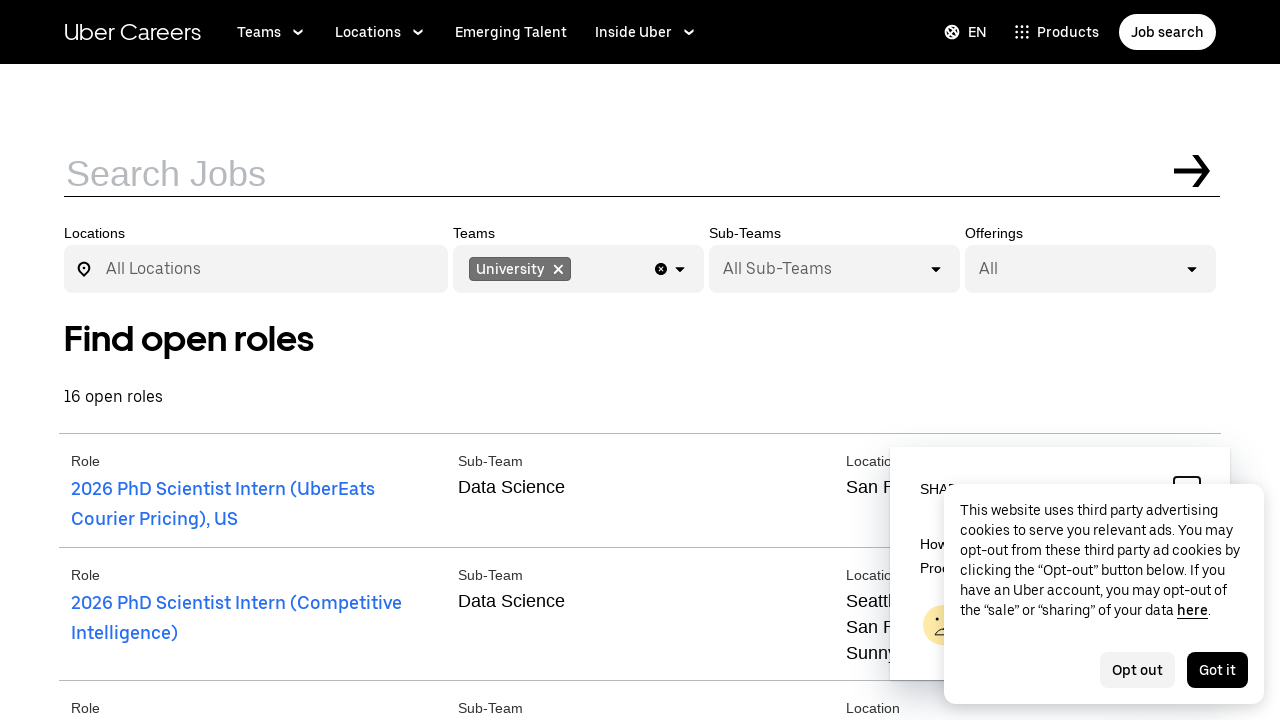

Job listing links loaded
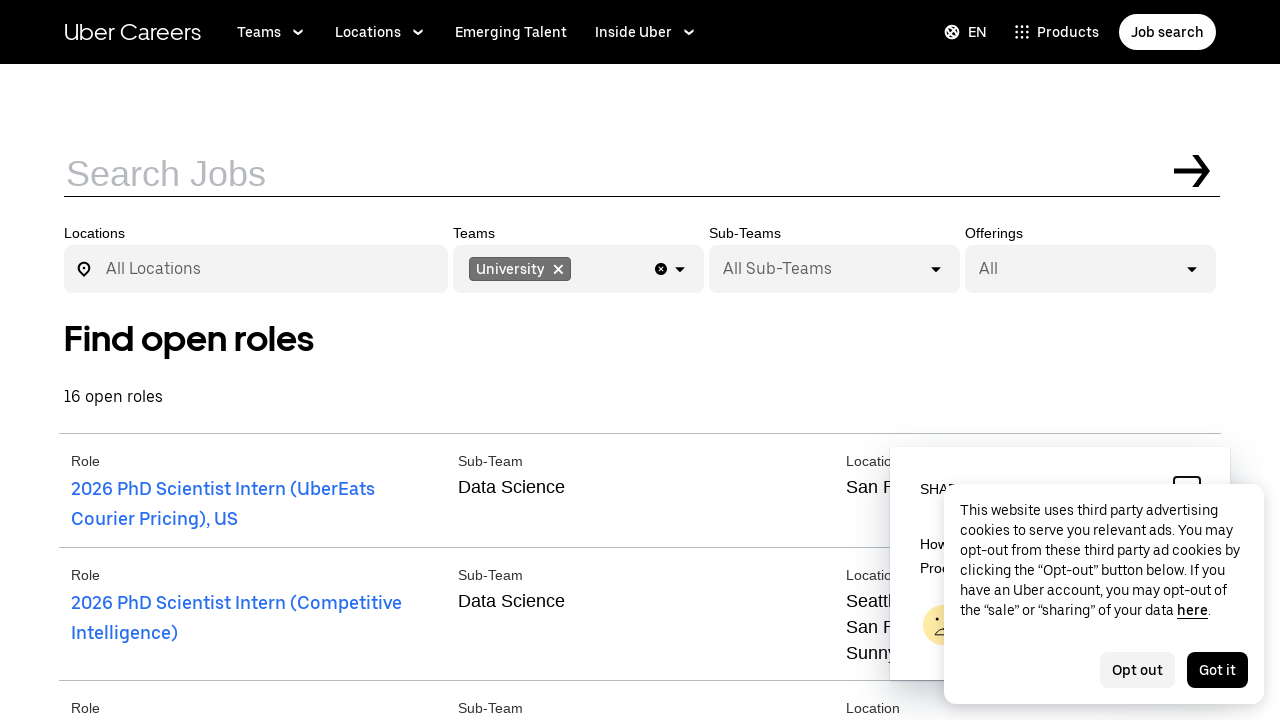

Waited for content to stabilize
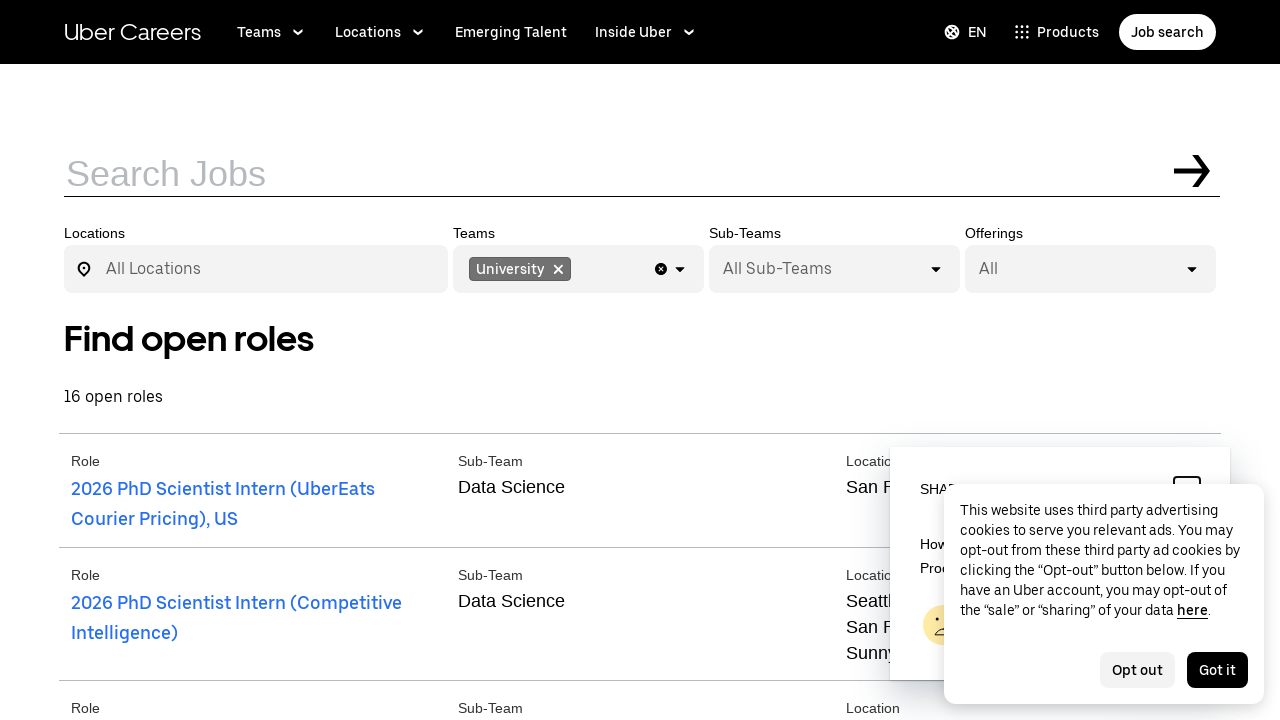

Pressed End key to scroll to bottom
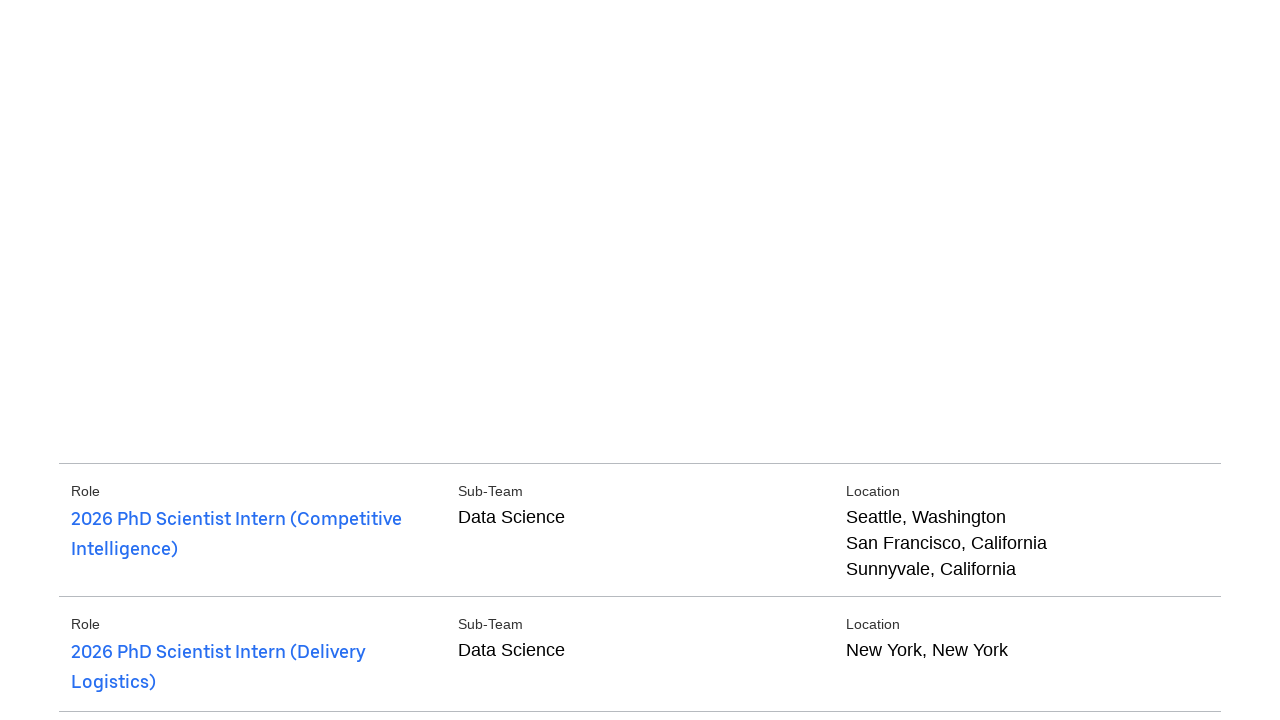

Waited for scroll to complete
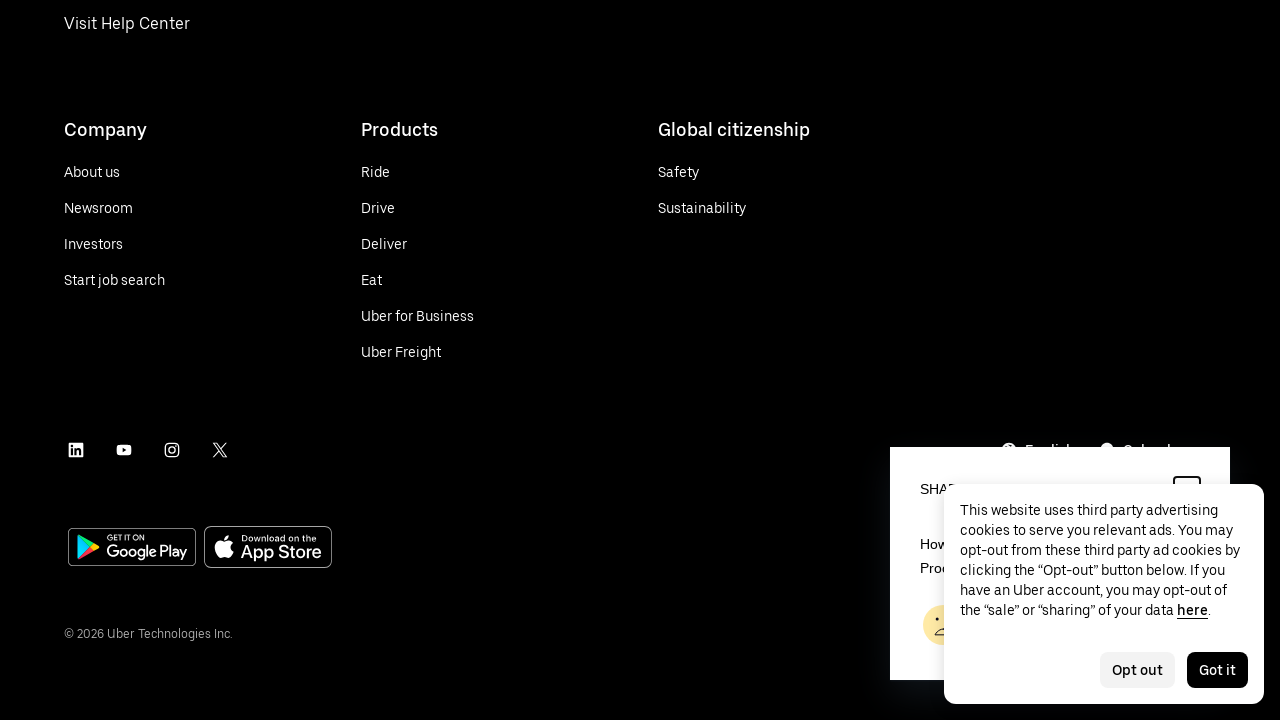

No new job listings loaded, stopping pagination
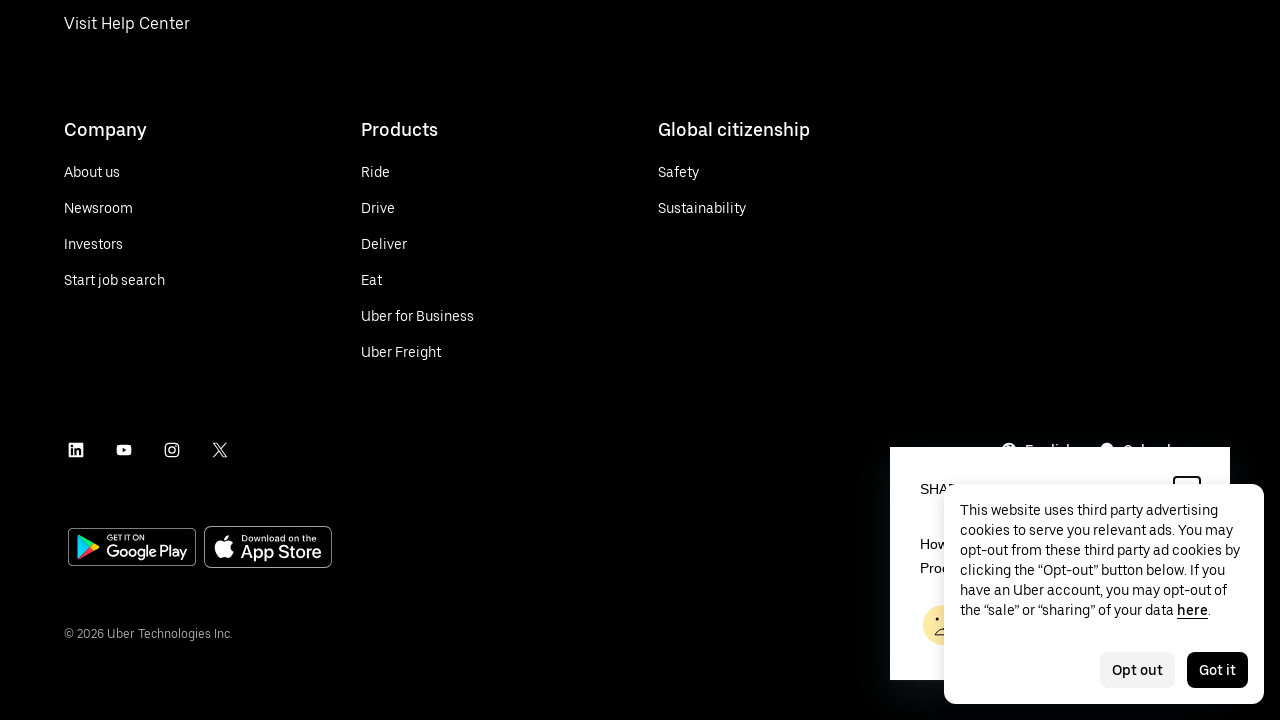

Verified job listing links are displayed
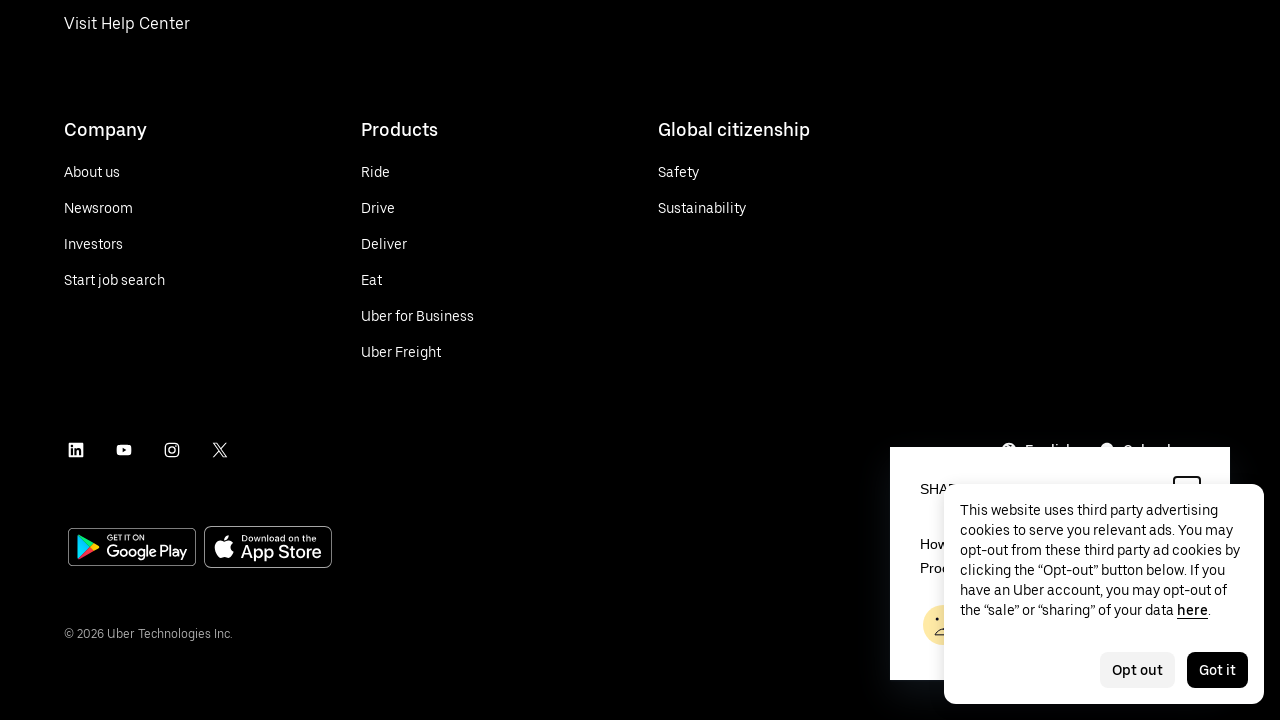

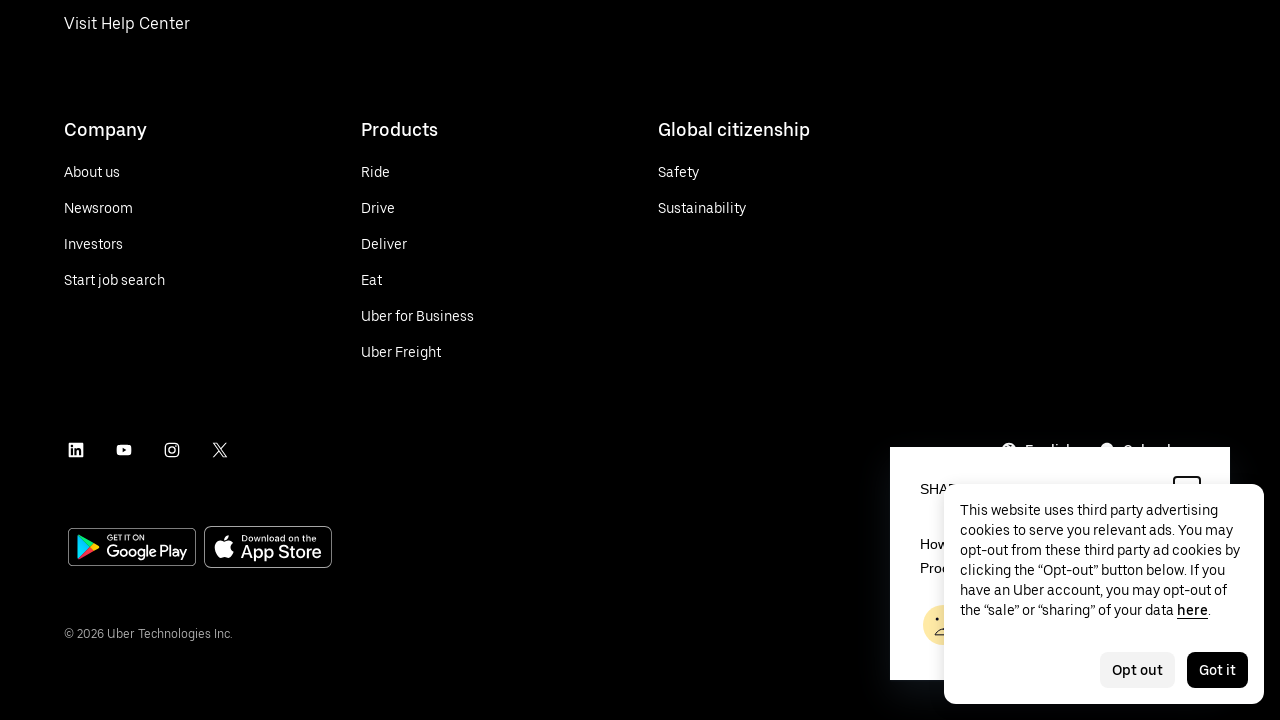